Navigates to the Daraz Bangladesh e-commerce homepage and verifies the page loads successfully by checking the title is present.

Starting URL: http://www.daraz.com.bd

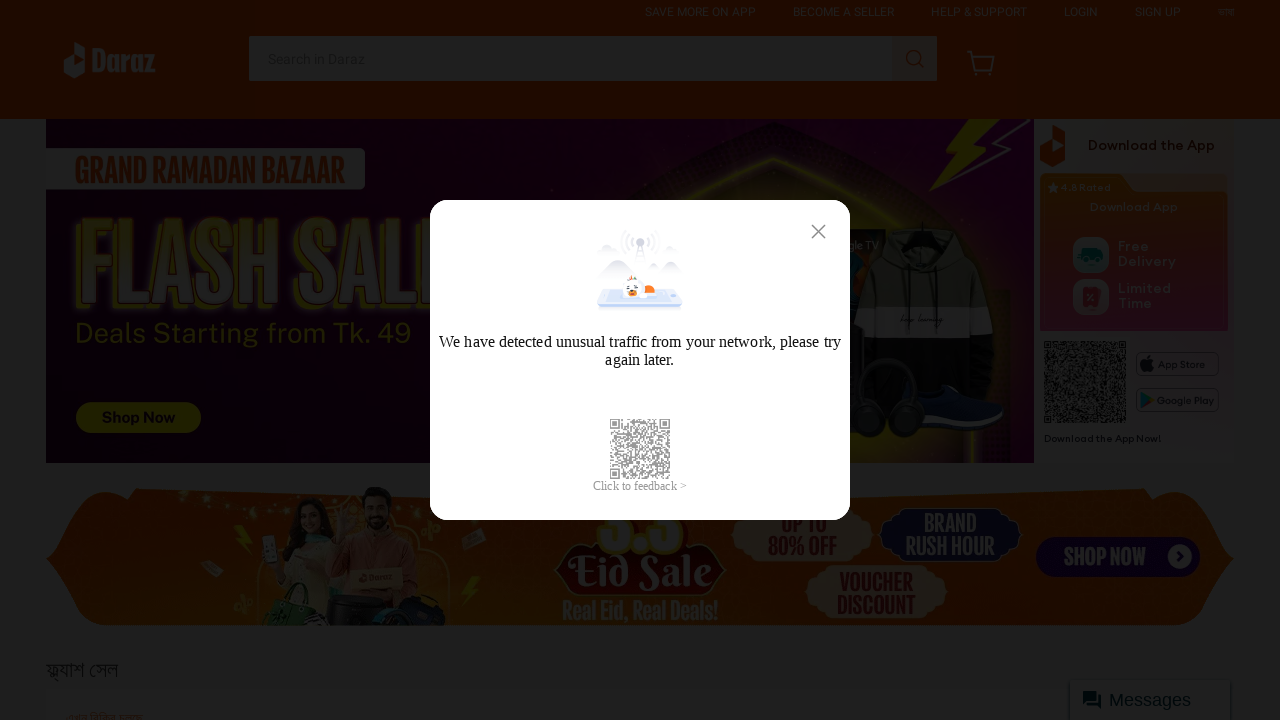

Waited for page to reach domcontentloaded state
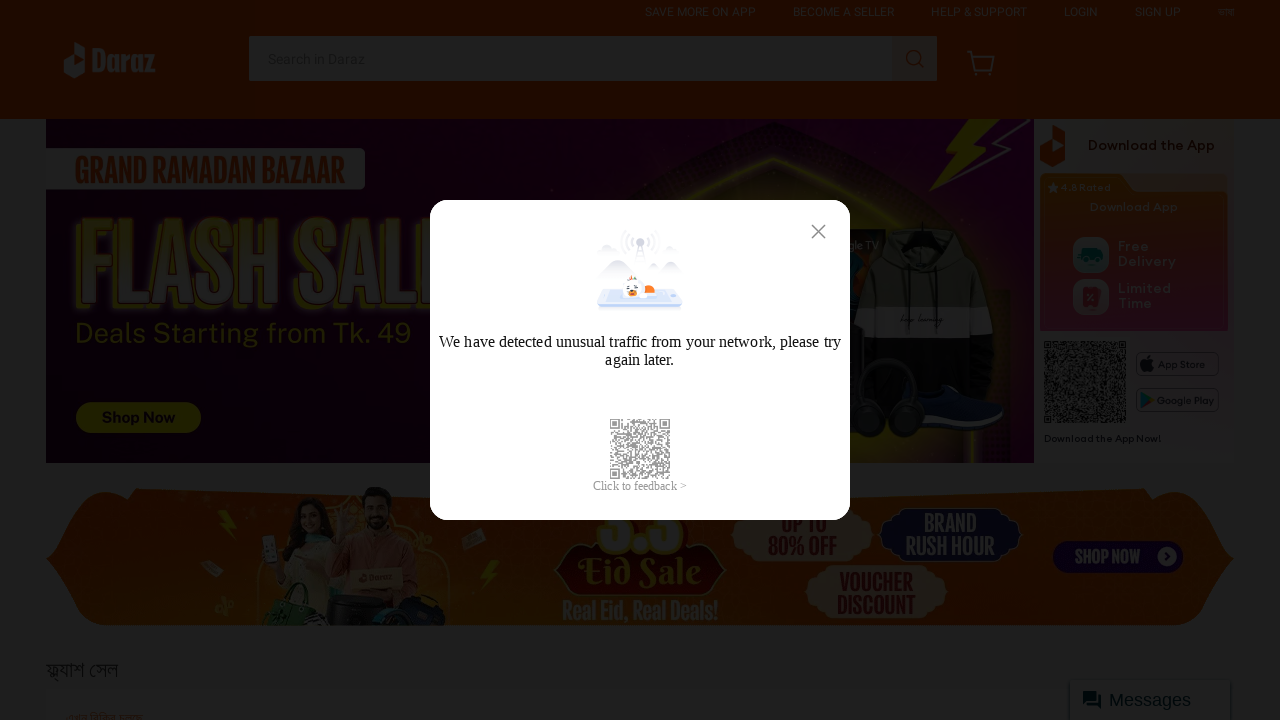

Verified page title is not empty - page loaded successfully
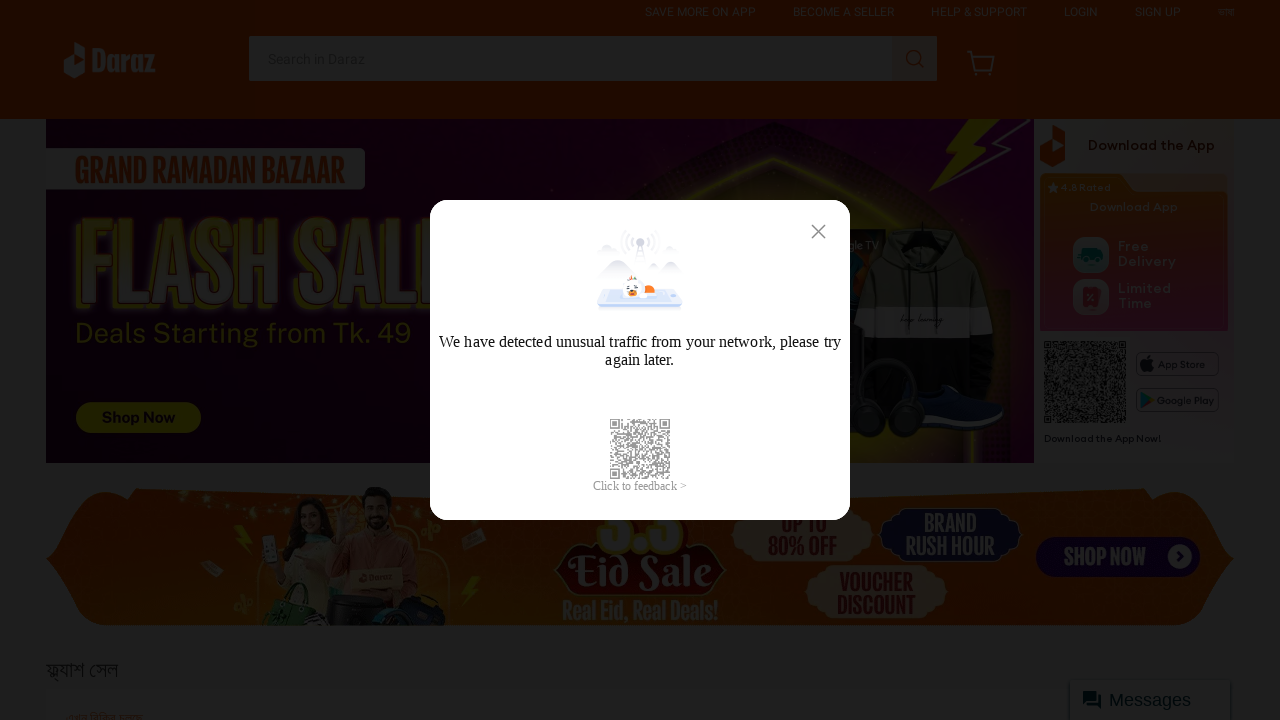

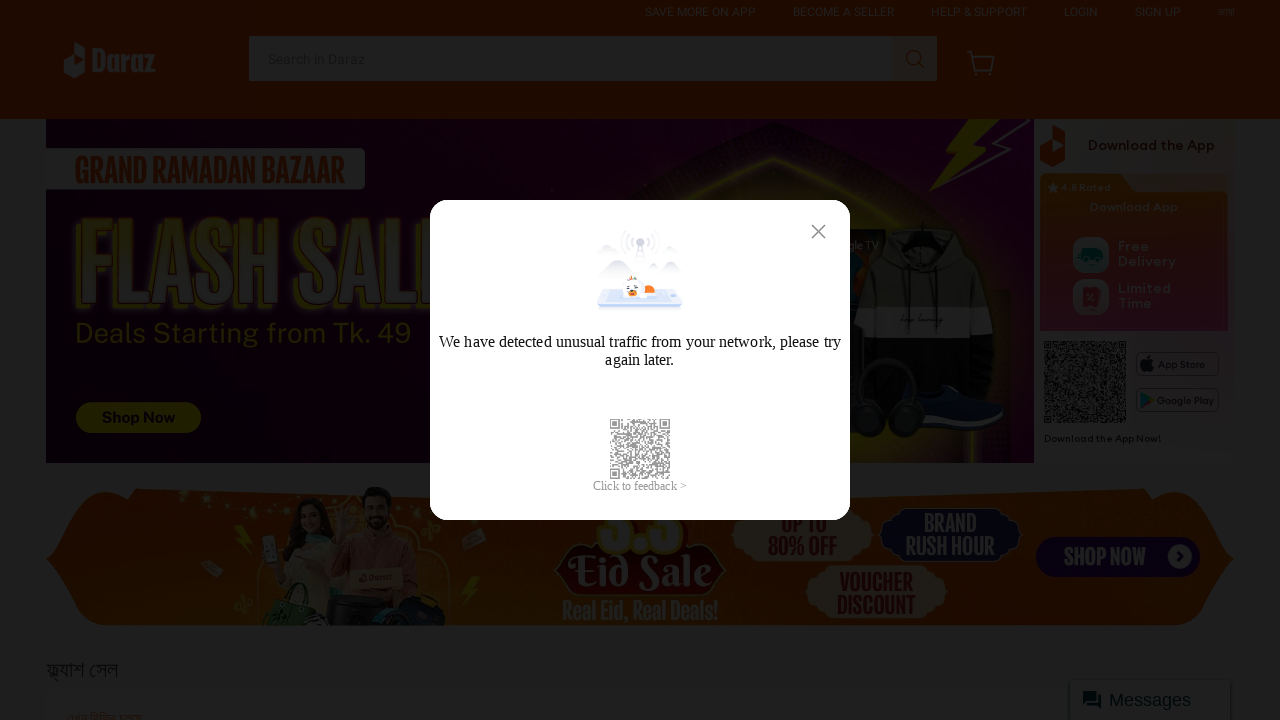